Tests JavaScript prompt dialog by clicking a button, entering text into the prompt, and accepting it

Starting URL: https://the-internet.herokuapp.com/javascript_alerts

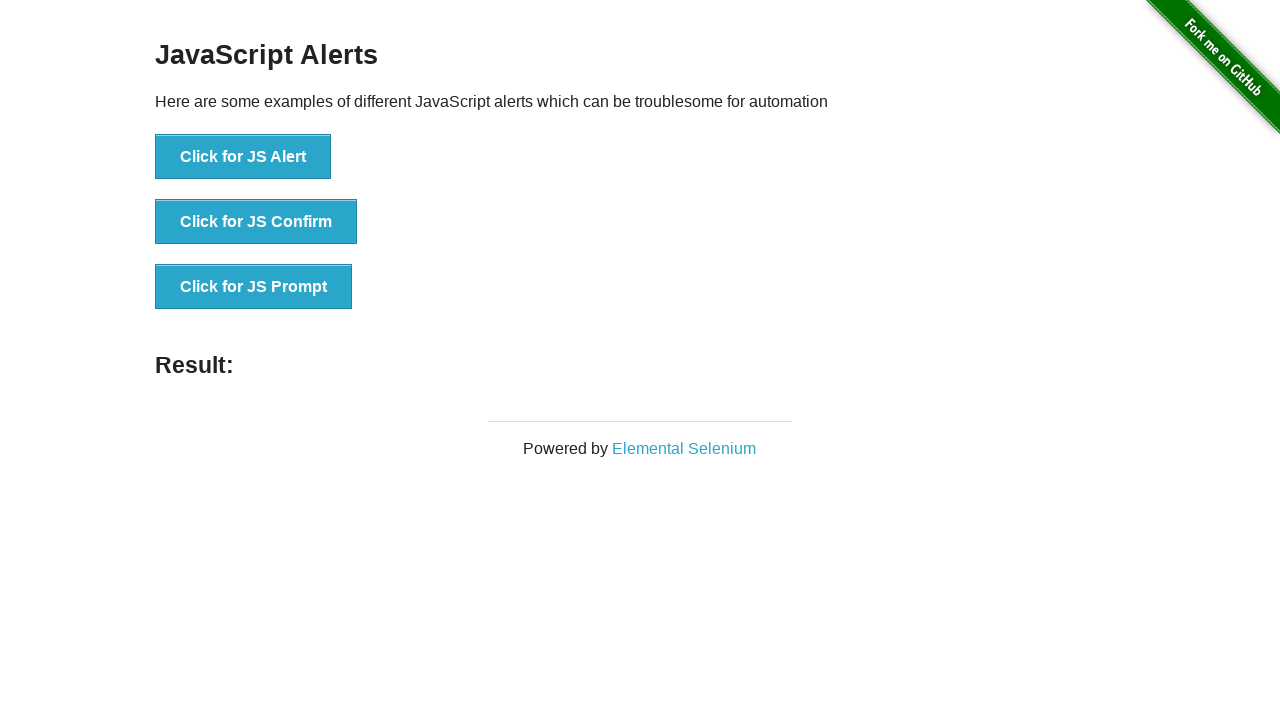

Set up dialog handler to accept prompt with 'Test User Name'
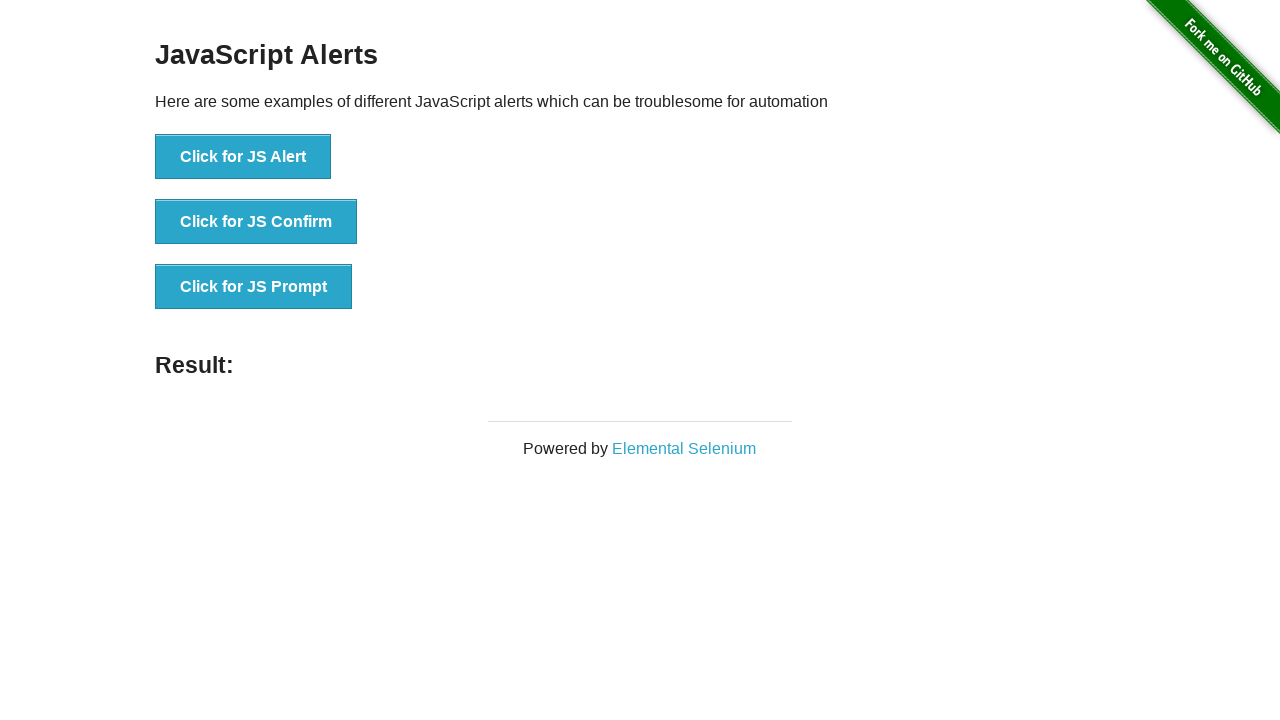

Clicked JavaScript prompt button at (254, 287) on xpath=//button[@onclick='jsPrompt()']
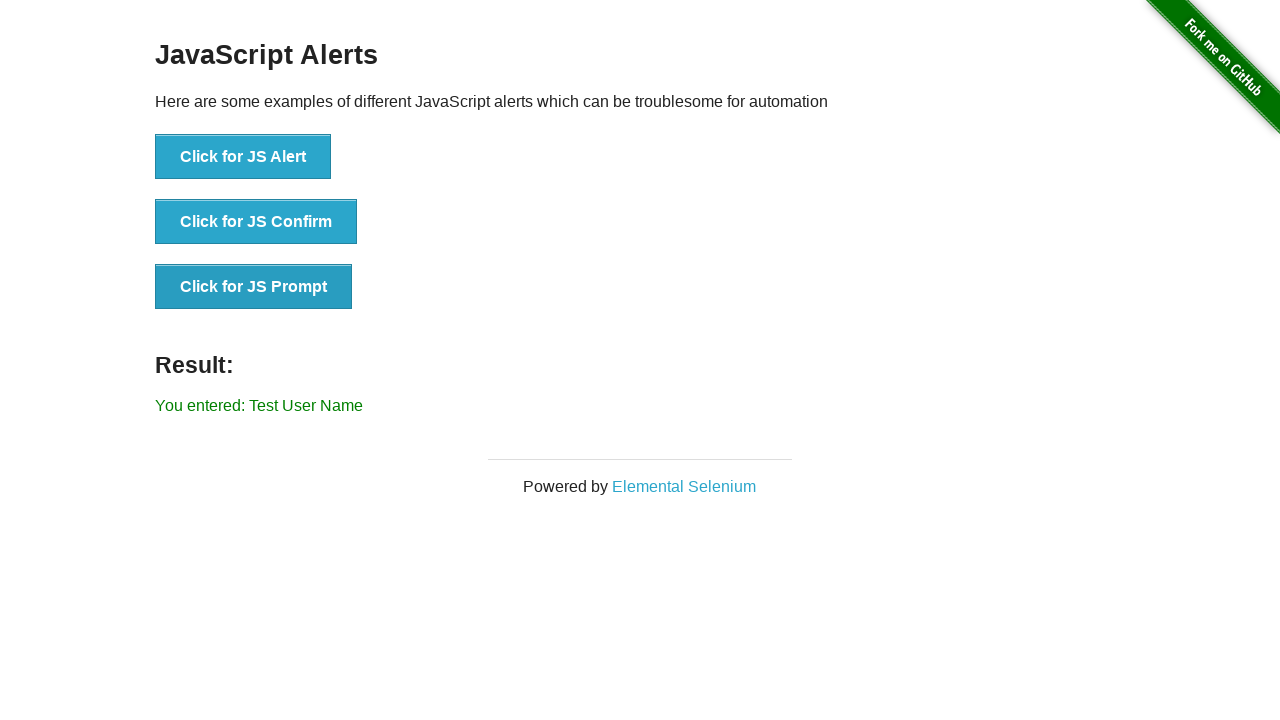

Verified prompt result displays entered text 'Test User Name'
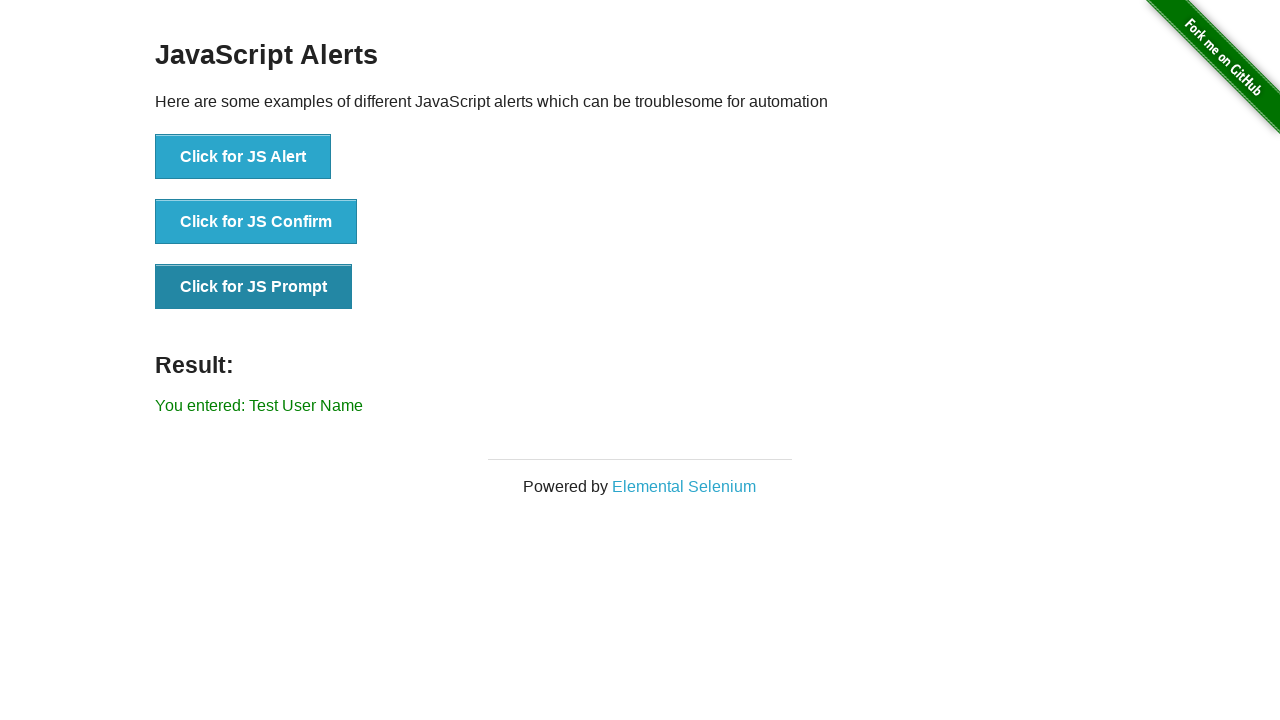

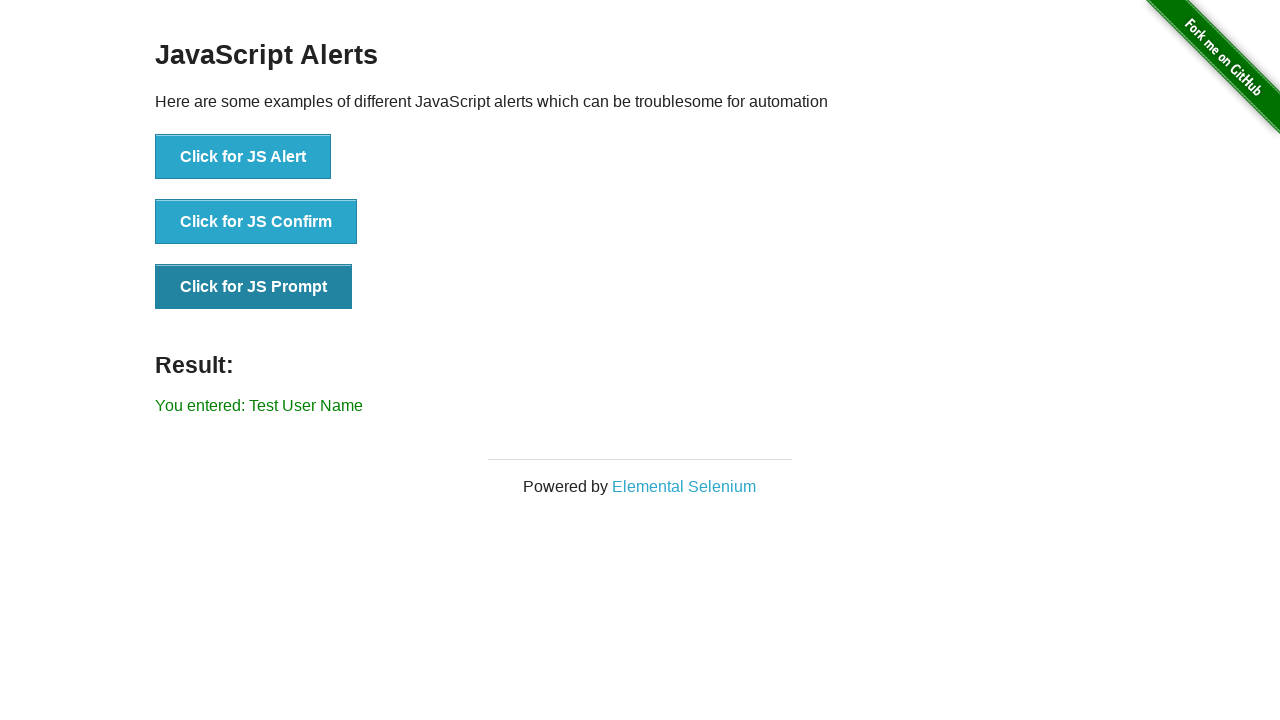